Tests adding specific vegetable items (Broccoli, Beetroot, Cucumber) to a shopping cart on an e-commerce practice site by iterating through products and clicking add buttons for matching items.

Starting URL: https://rahulshettyacademy.com/seleniumPractise/#/

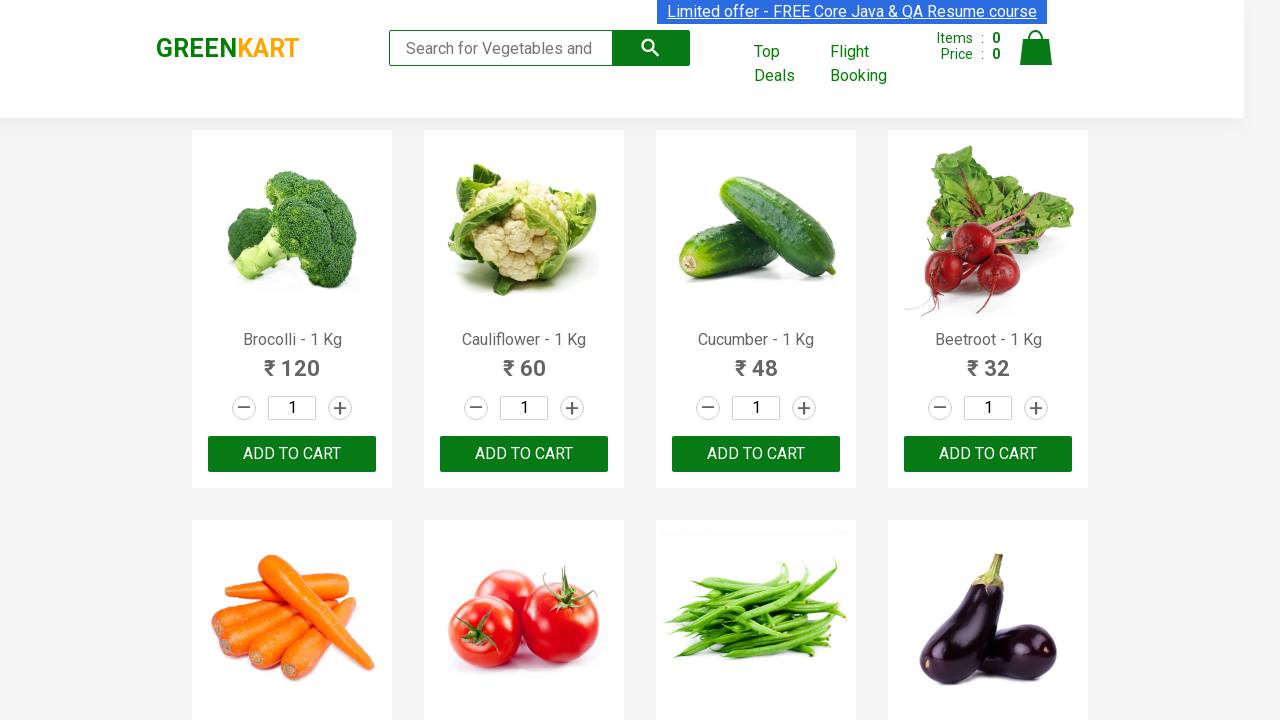

Waited for product names to load on the page
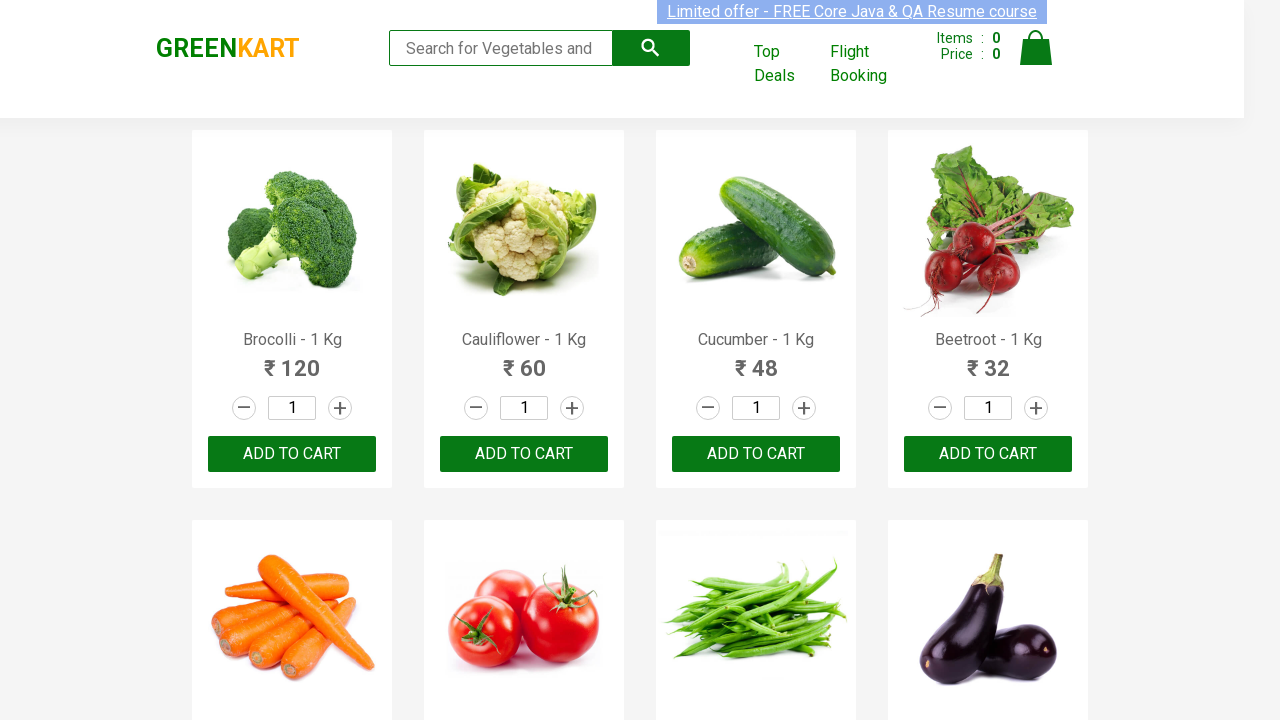

Defined target vegetable items: Brocolli, Beetroot, Cucumber
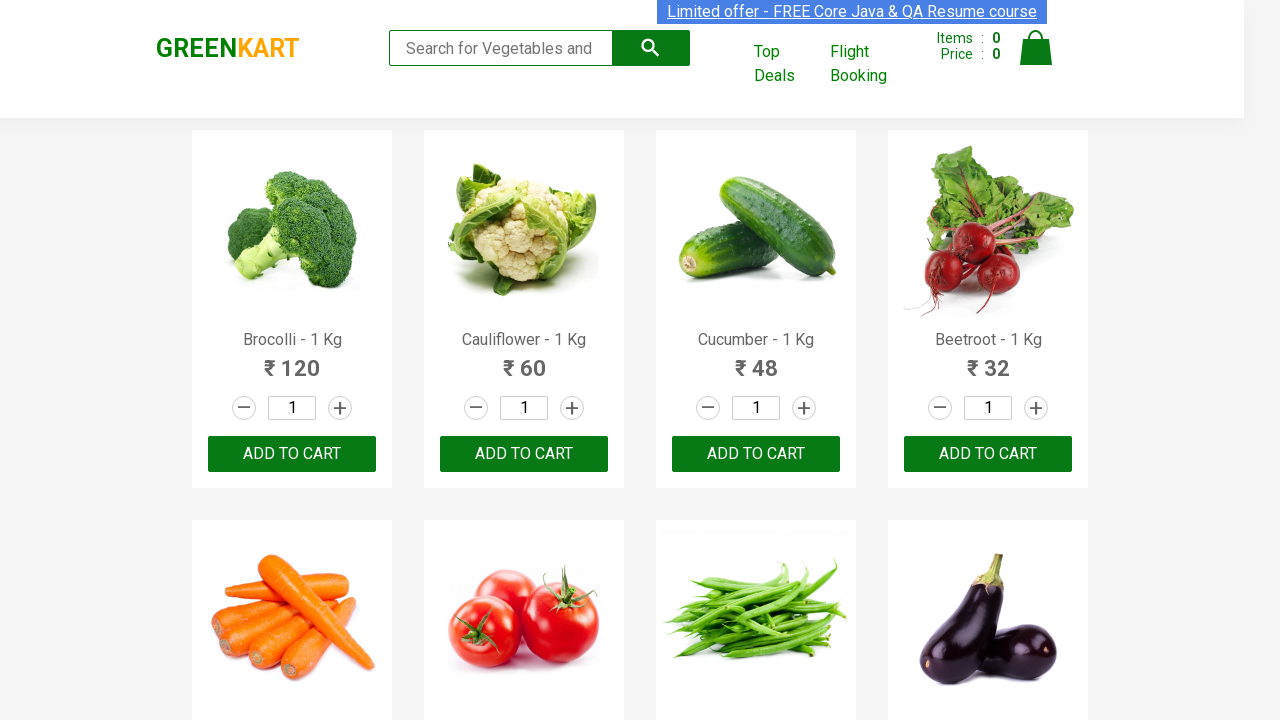

Retrieved all product elements from the page
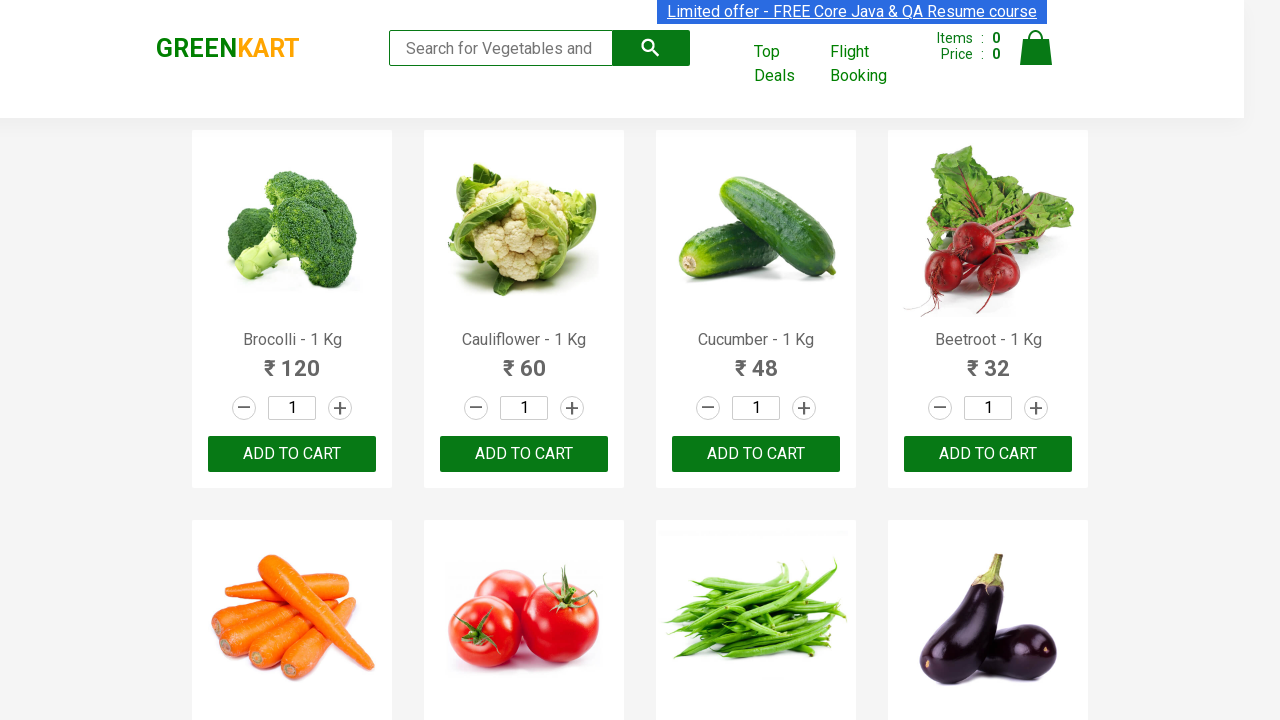

Retrieved product text content: Brocolli - 1 Kg
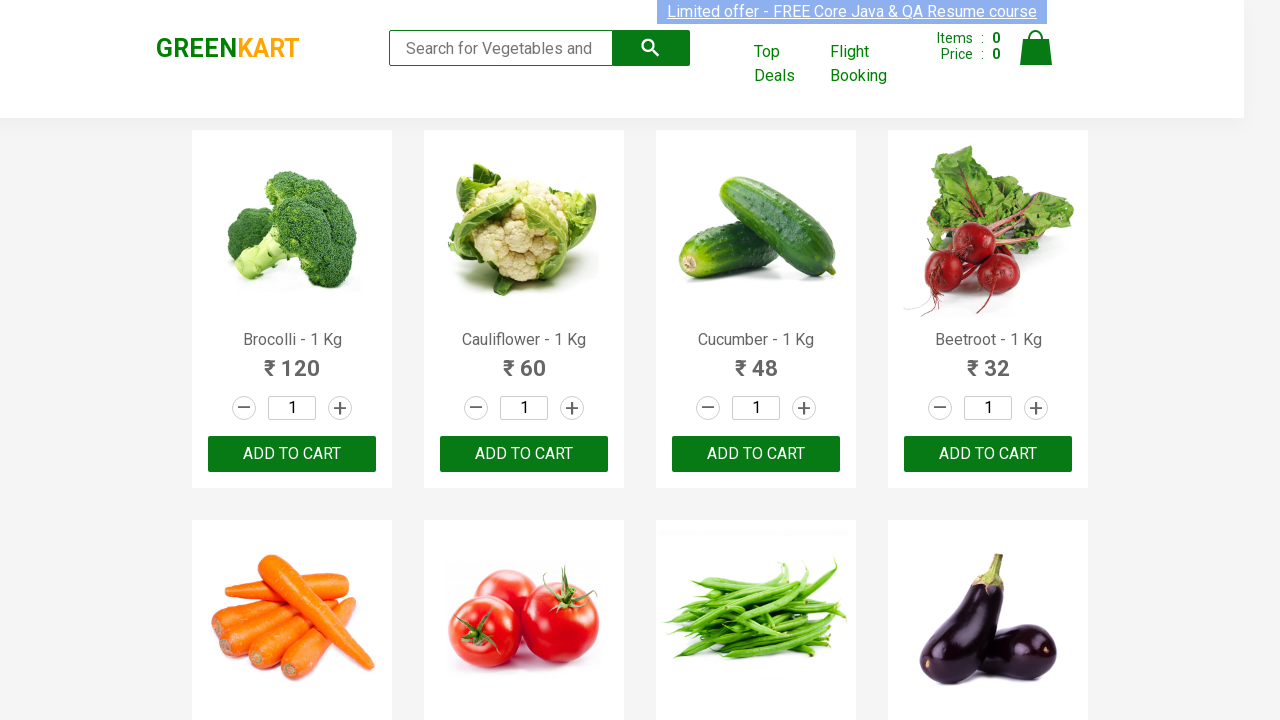

Extracted formatted product name: Brocolli
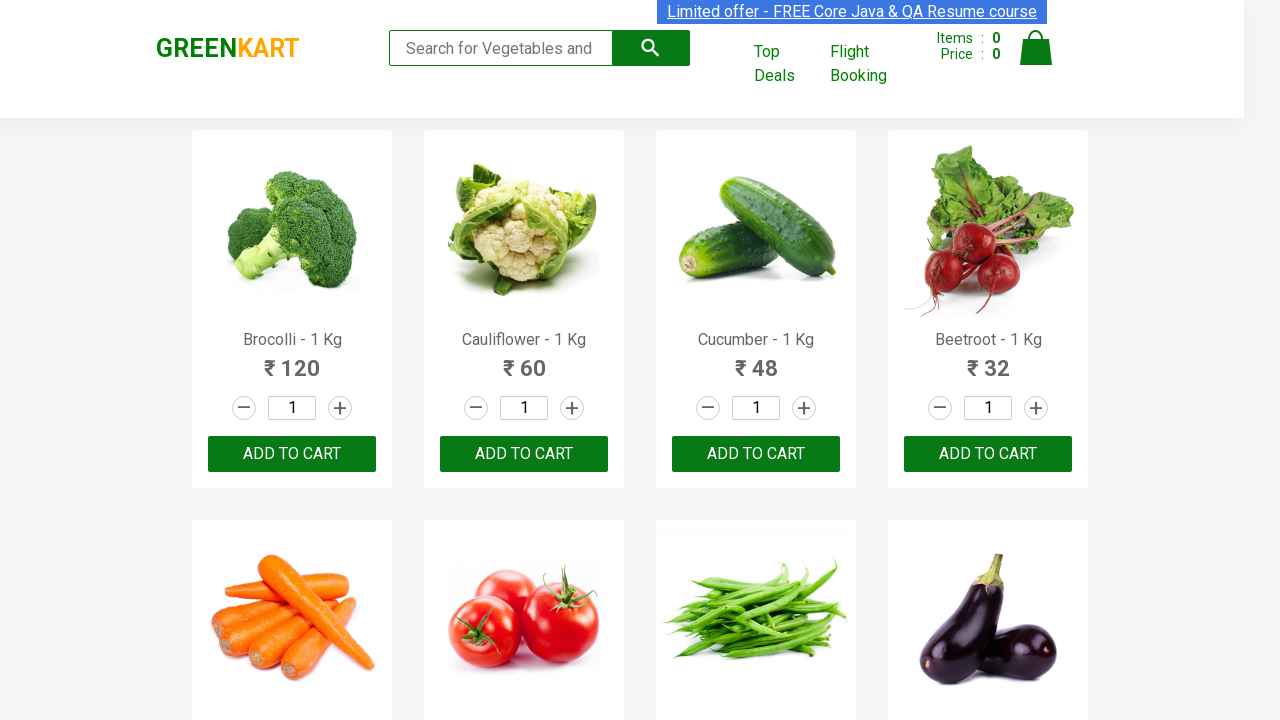

Found target item: Brocolli (item #1 of 3)
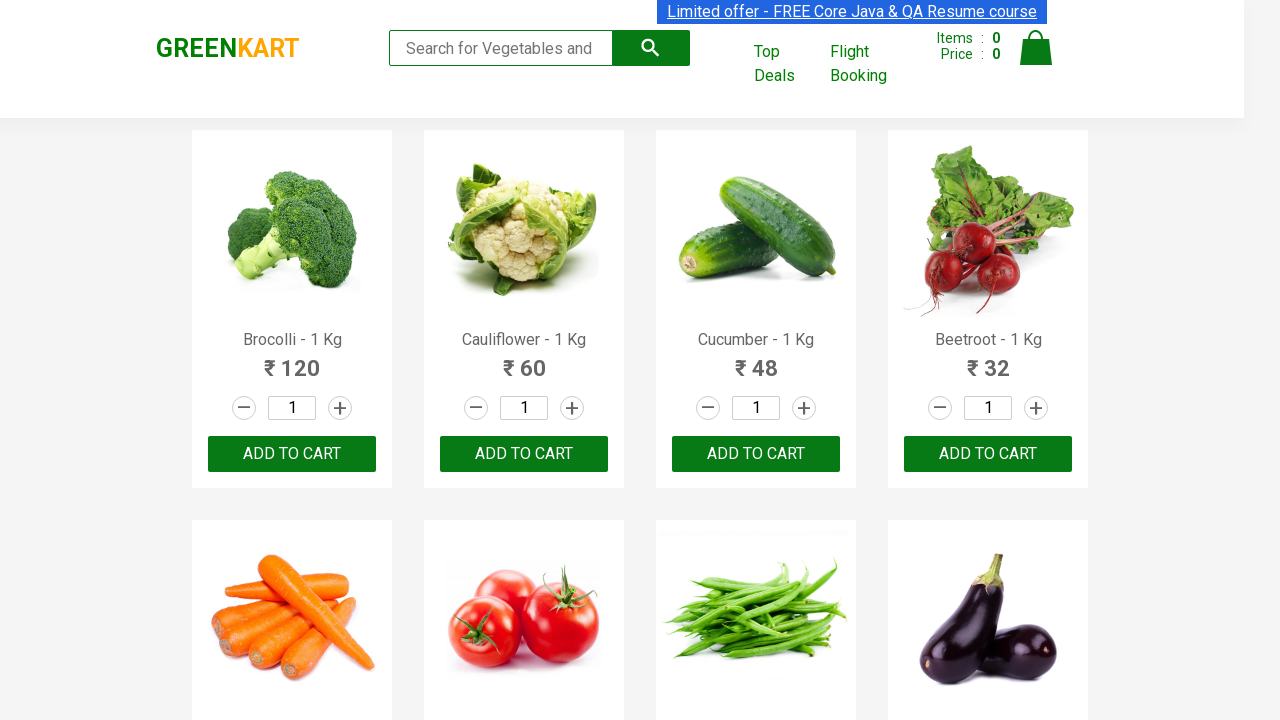

Located all Add to Cart buttons on the page
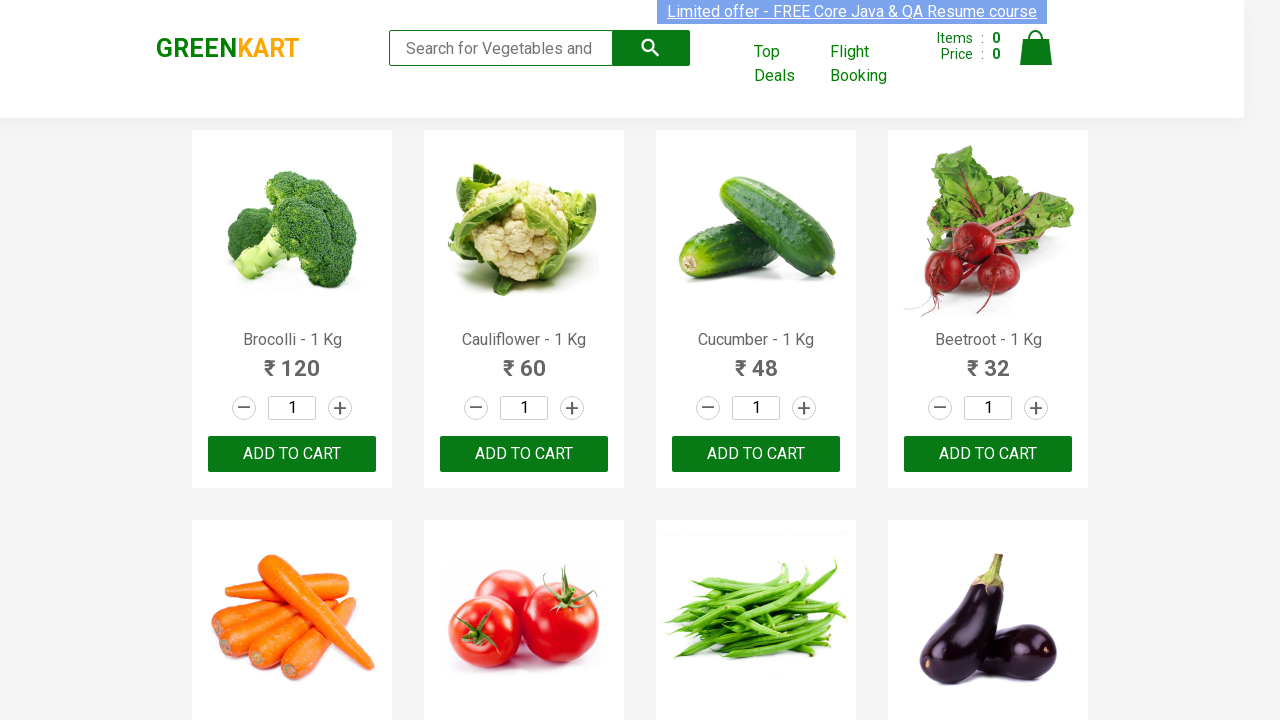

Clicked Add to Cart button for Brocolli at (292, 454) on xpath=//div[@class='product-action']/button >> nth=0
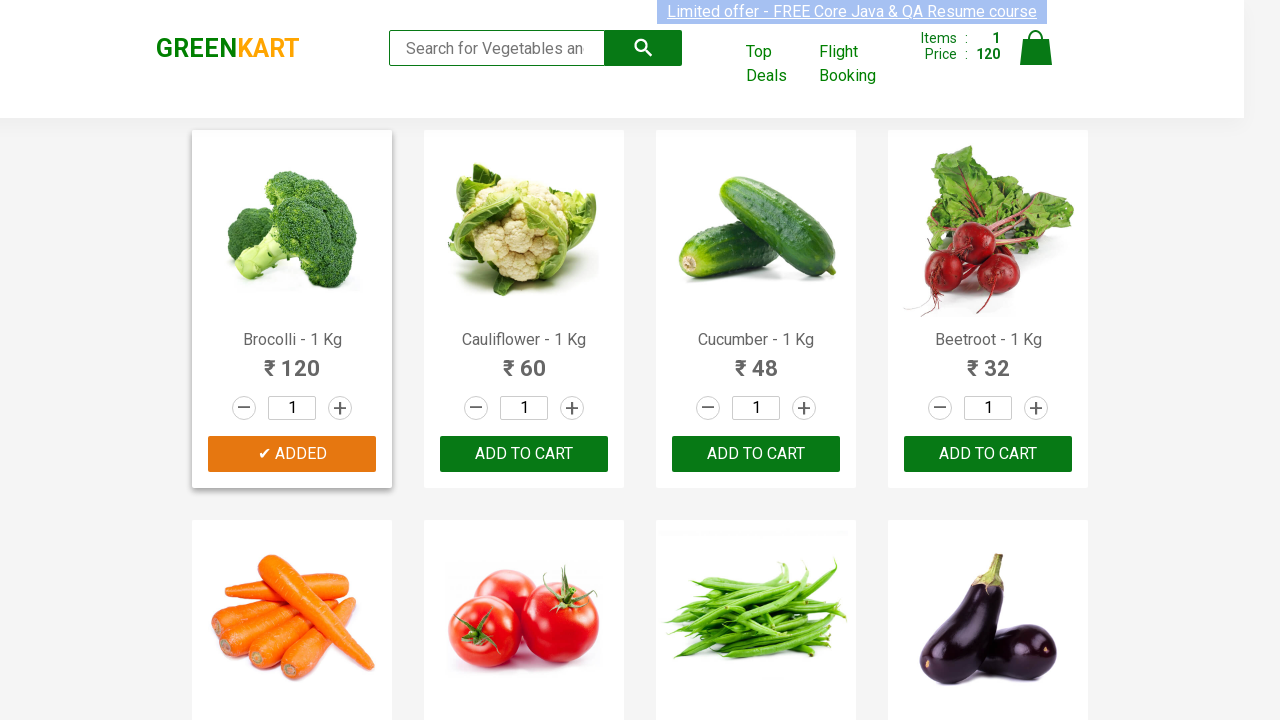

Retrieved product text content: Cauliflower - 1 Kg
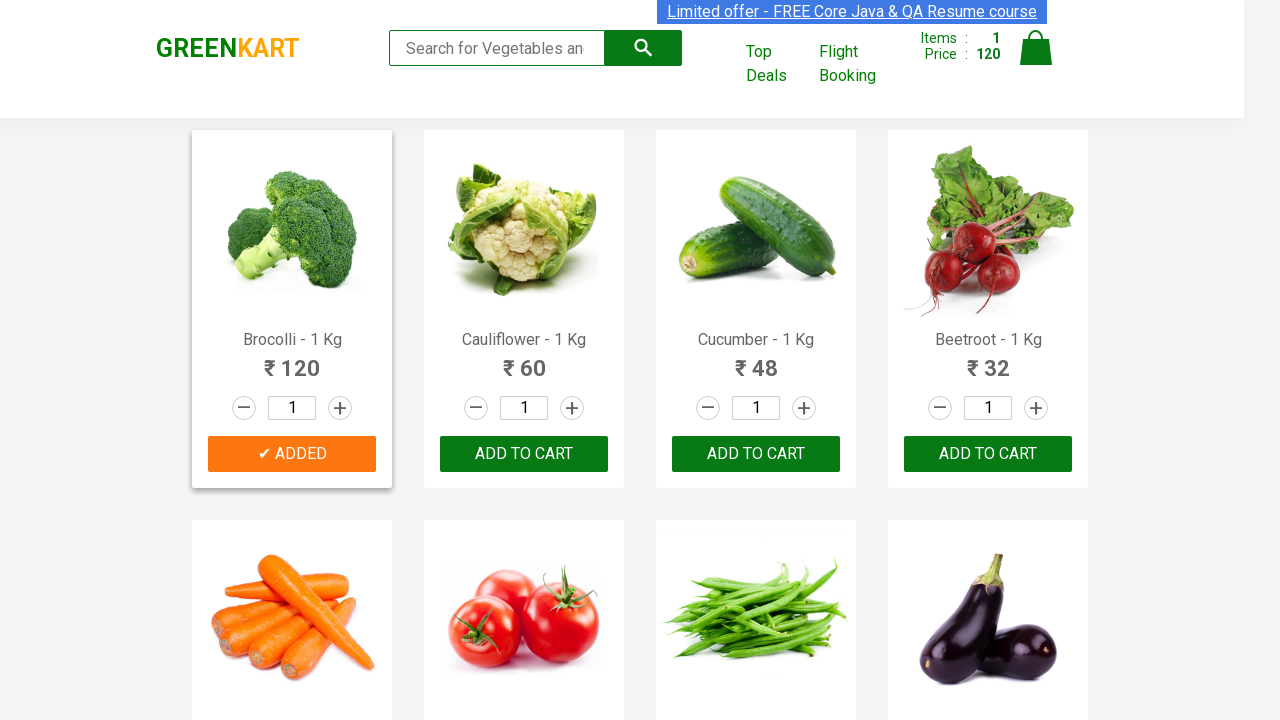

Extracted formatted product name: Cauliflower
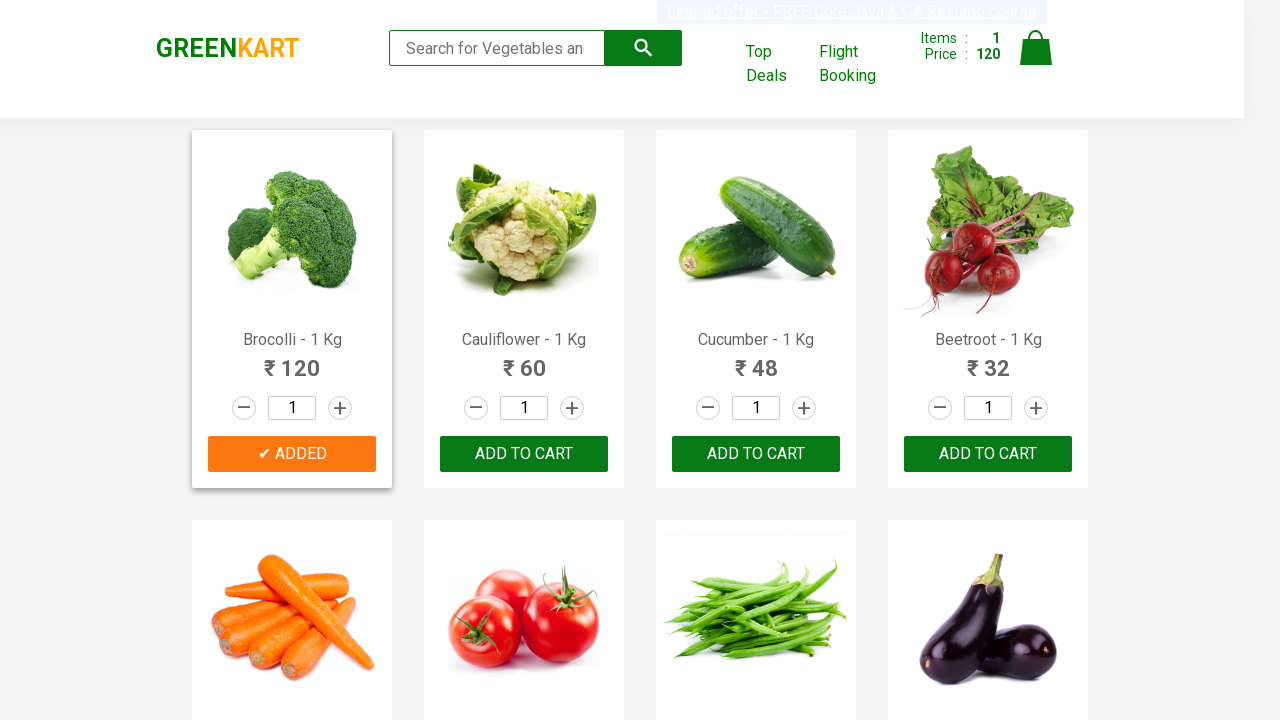

Retrieved product text content: Cucumber - 1 Kg
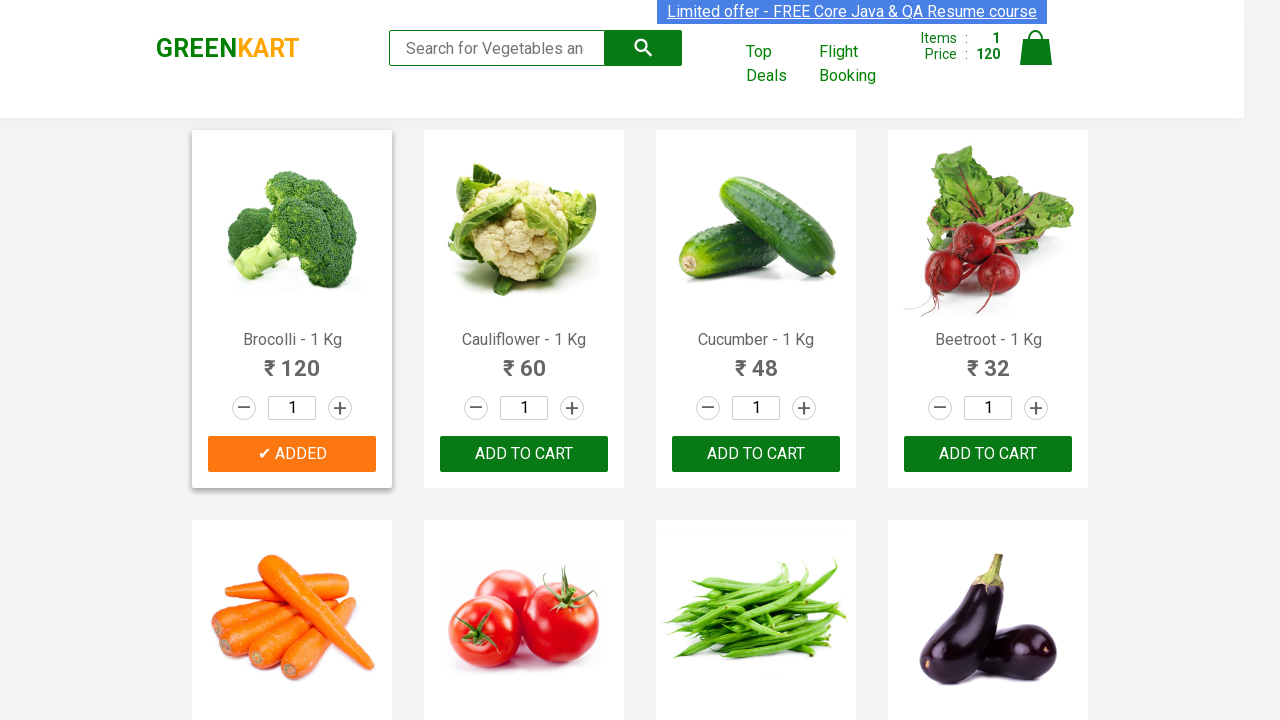

Extracted formatted product name: Cucumber
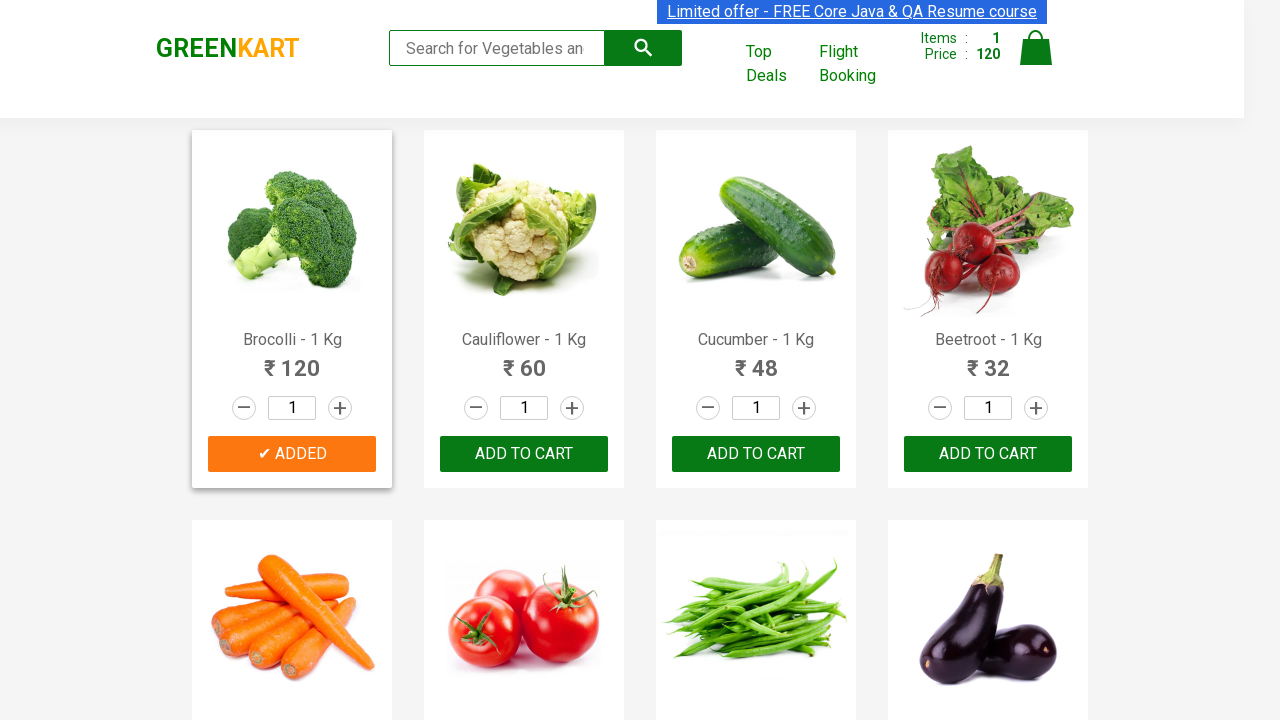

Found target item: Cucumber (item #2 of 3)
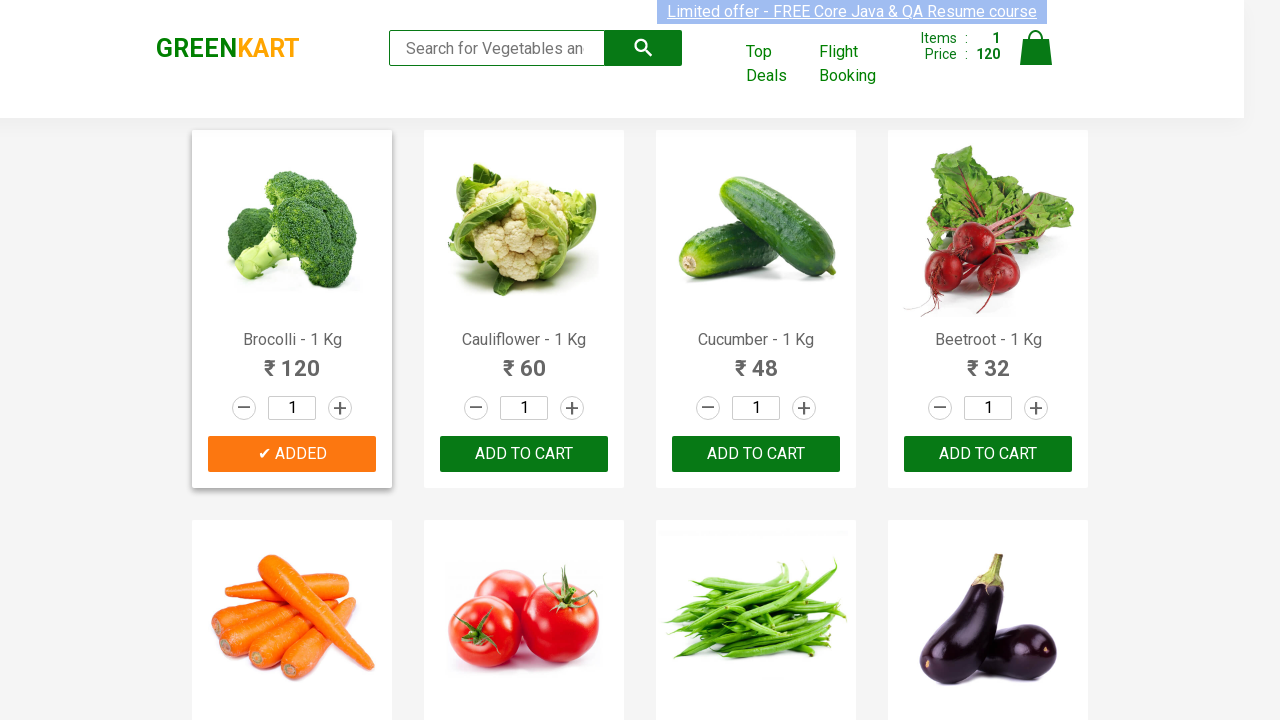

Located all Add to Cart buttons on the page
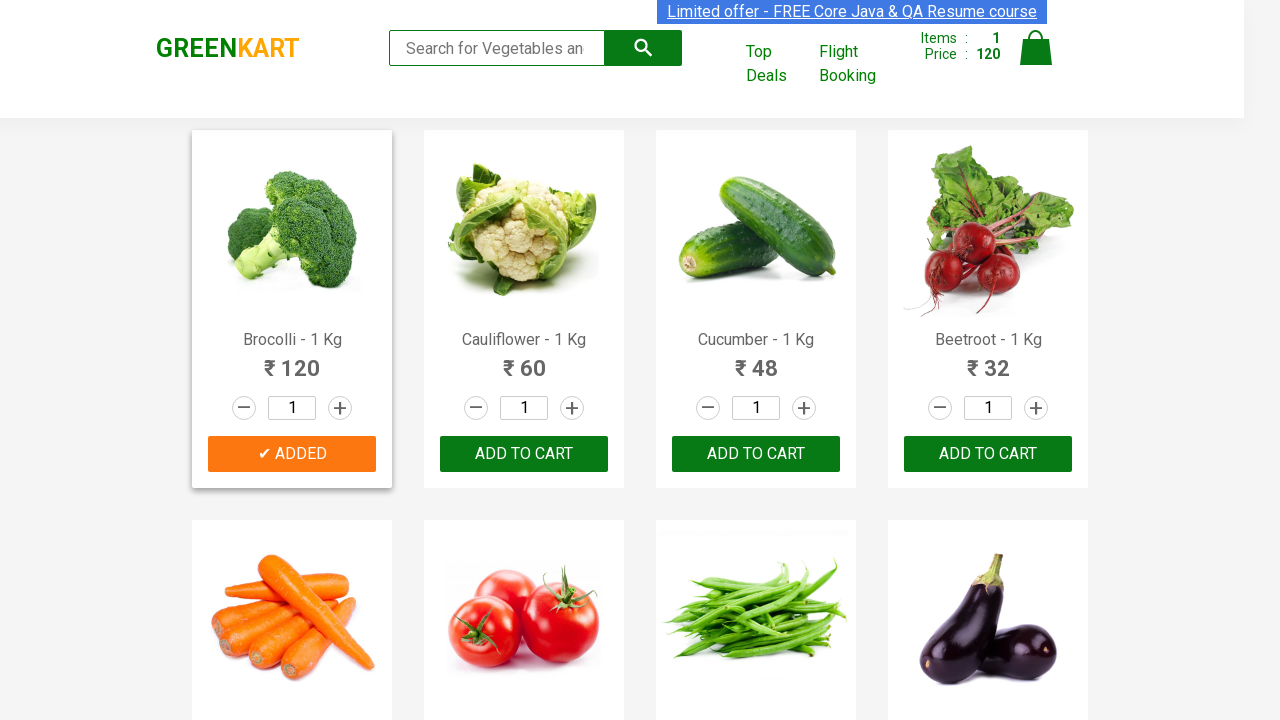

Clicked Add to Cart button for Cucumber at (756, 454) on xpath=//div[@class='product-action']/button >> nth=2
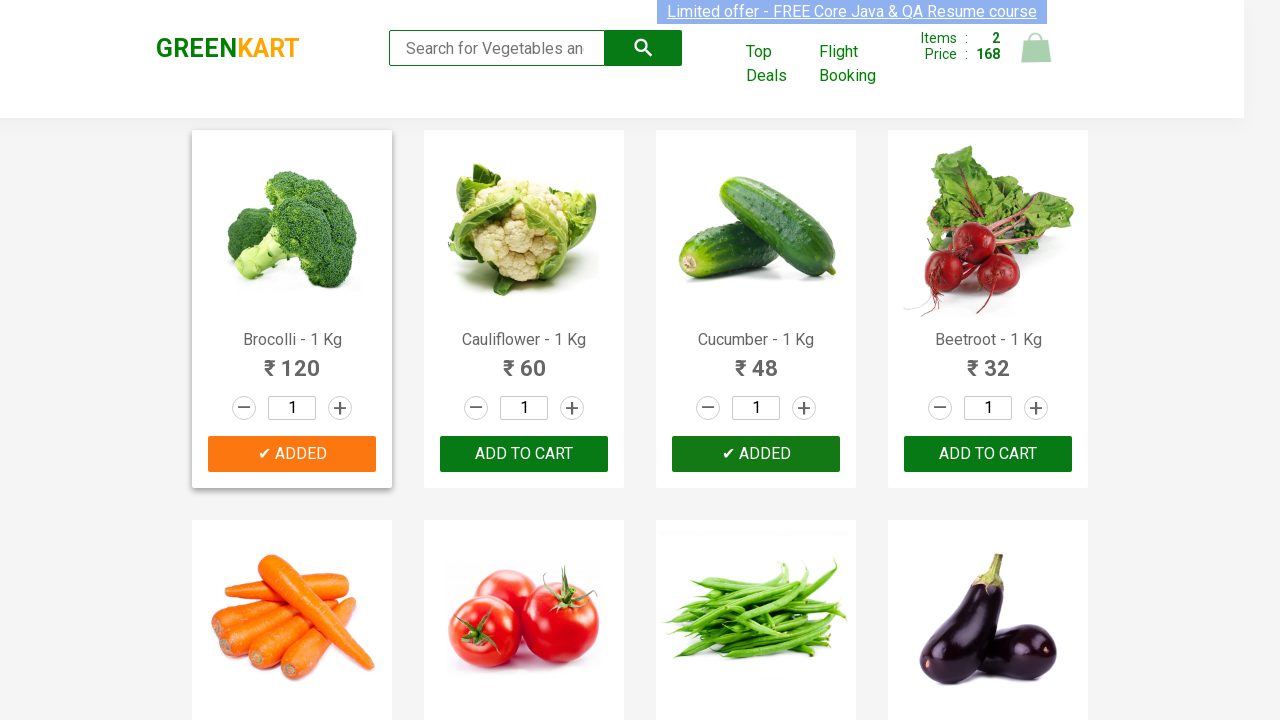

Retrieved product text content: Beetroot - 1 Kg
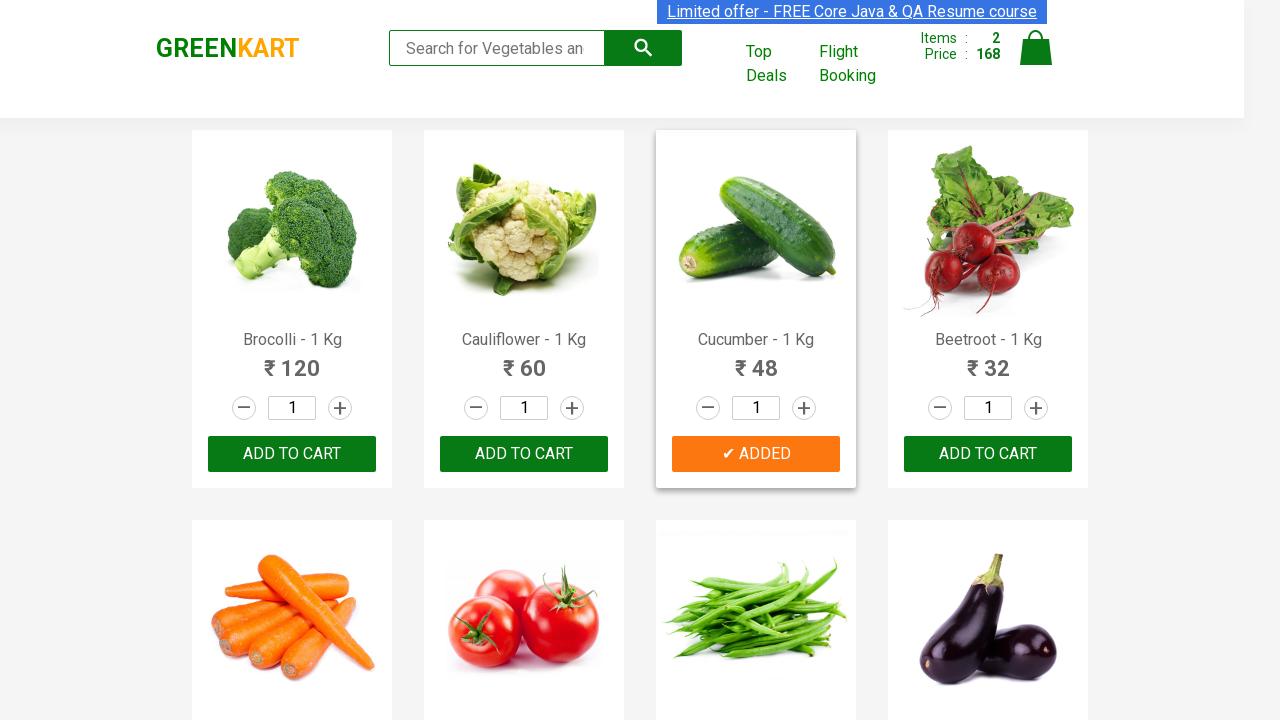

Extracted formatted product name: Beetroot
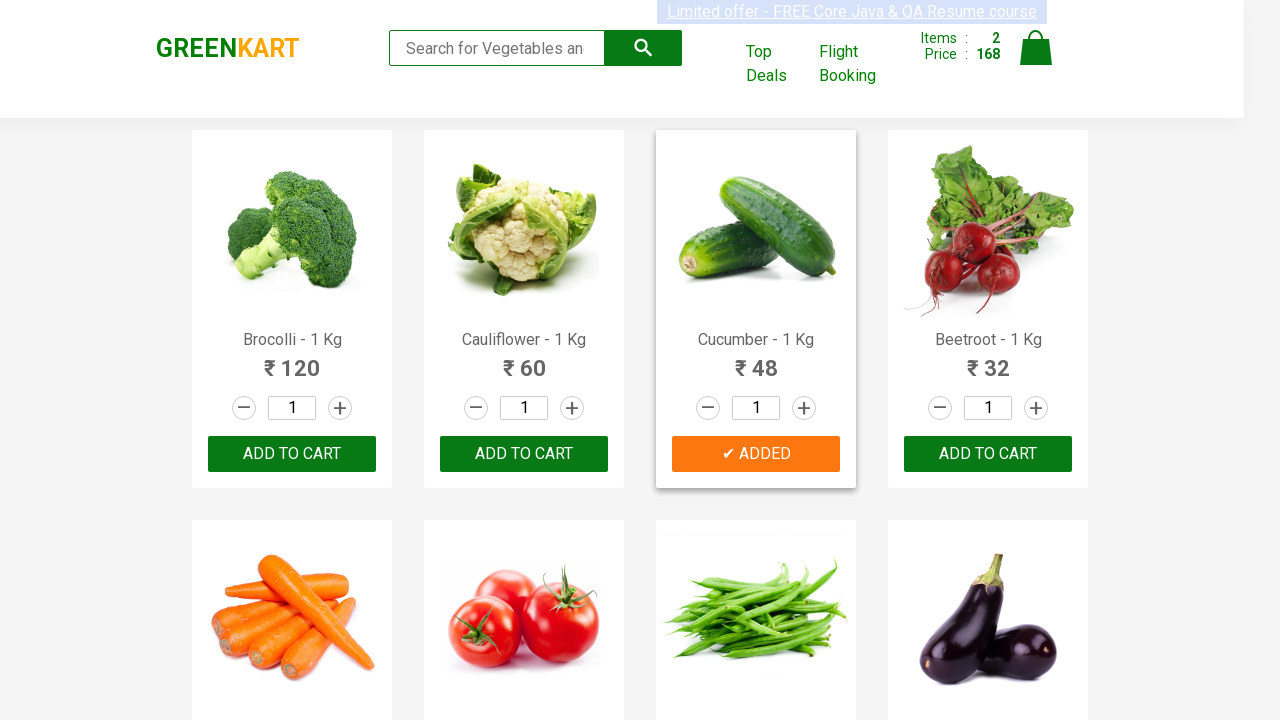

Found target item: Beetroot (item #3 of 3)
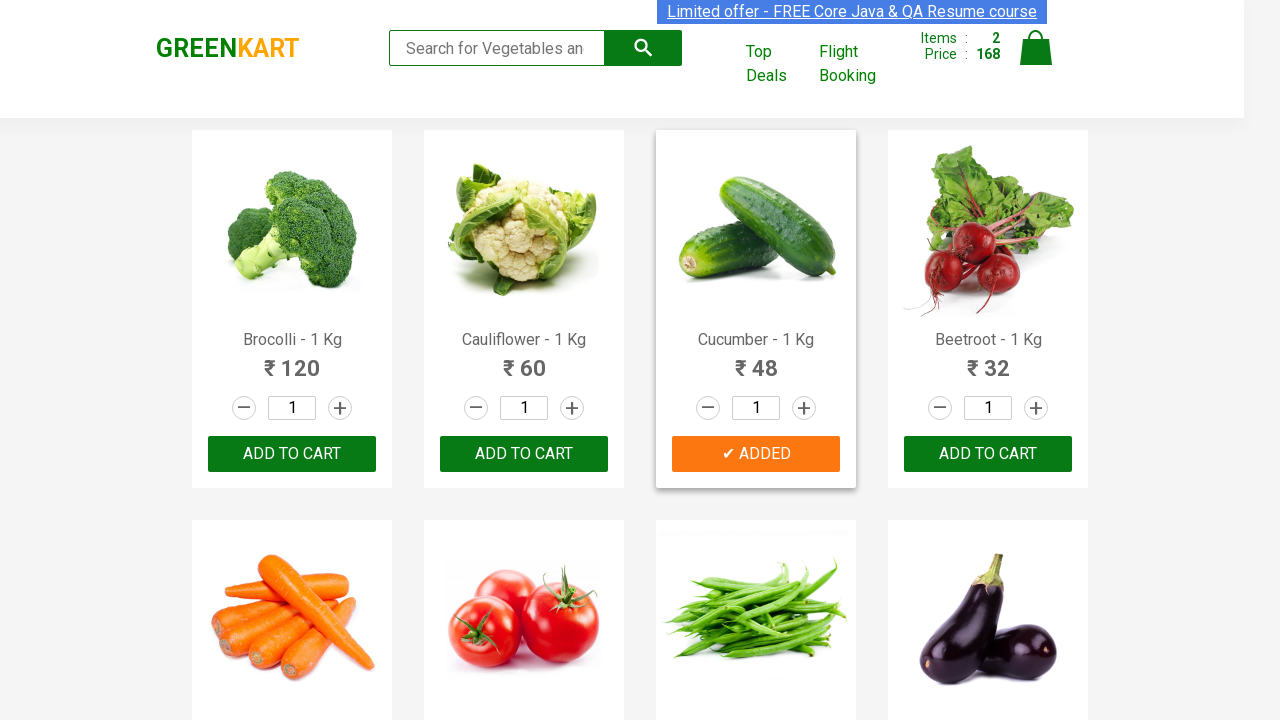

Located all Add to Cart buttons on the page
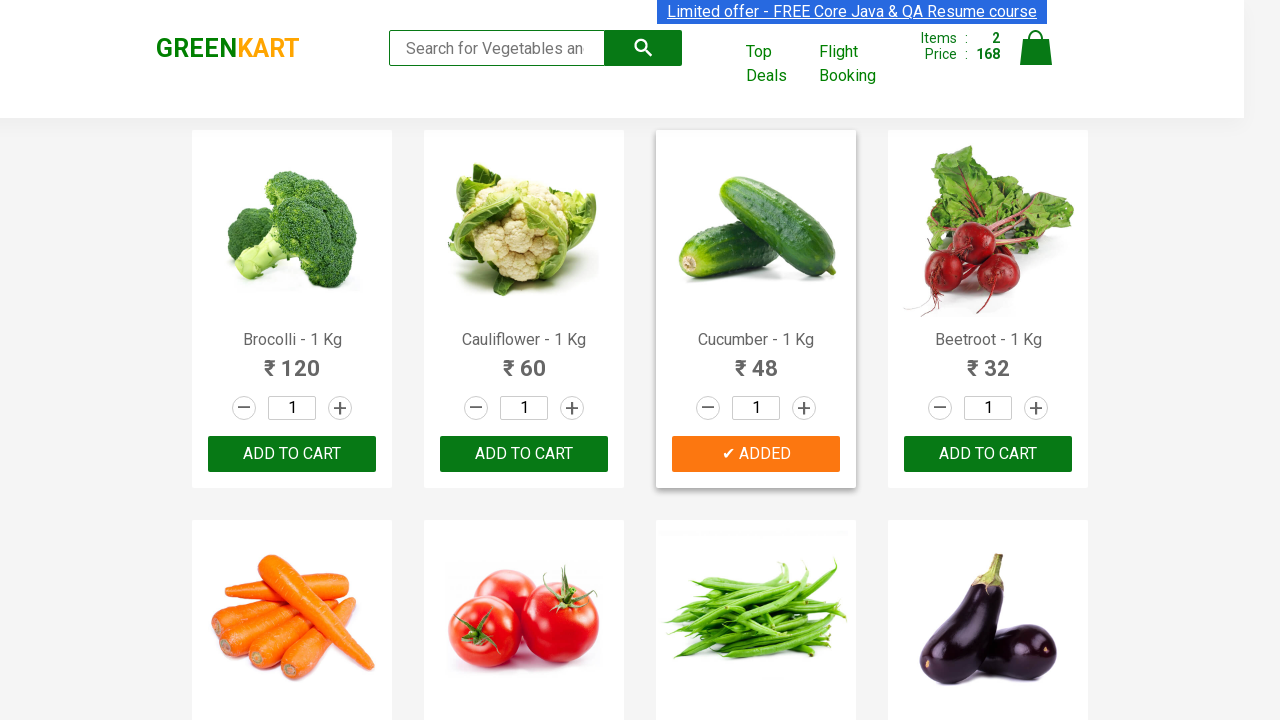

Clicked Add to Cart button for Beetroot at (988, 454) on xpath=//div[@class='product-action']/button >> nth=3
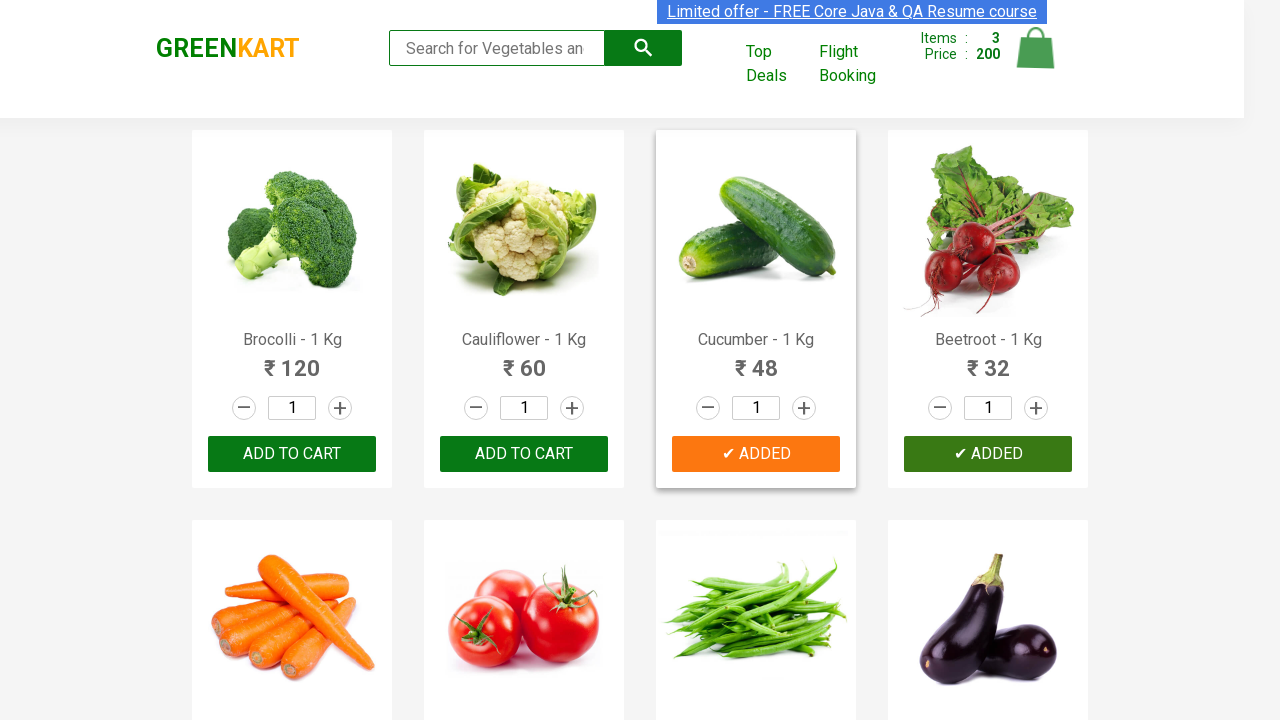

Successfully added all 3 target items to cart - test complete
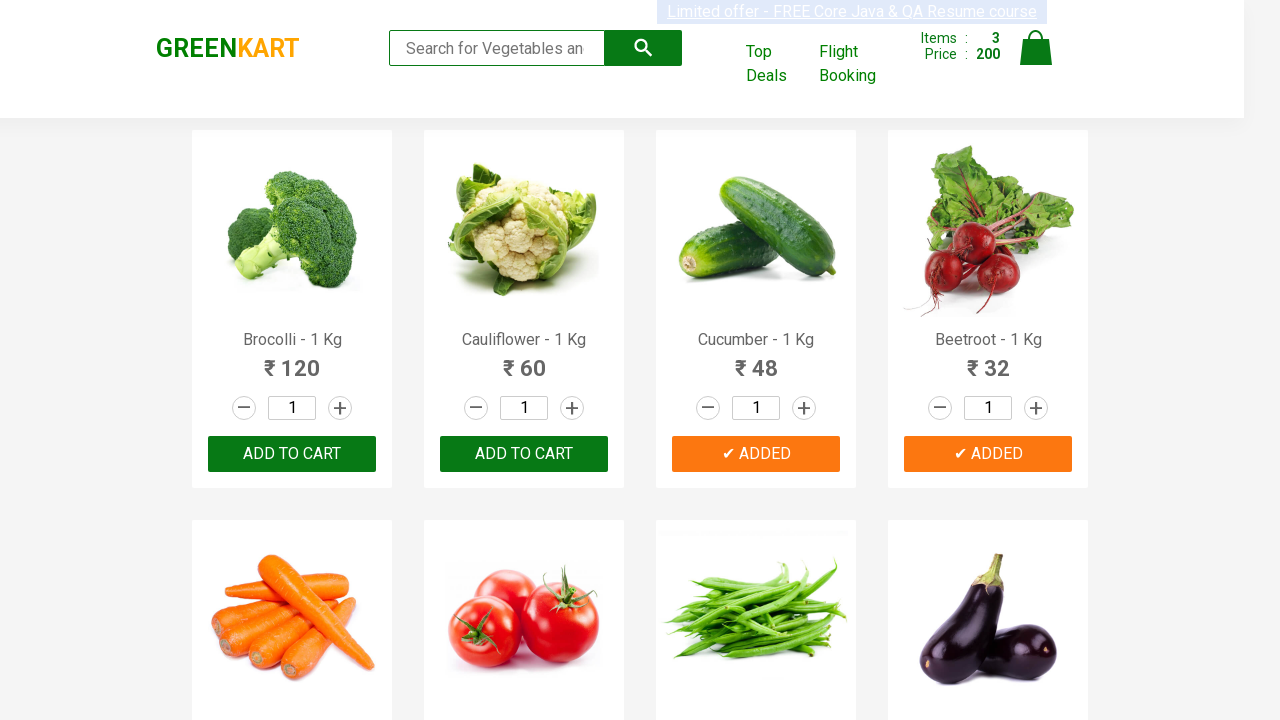

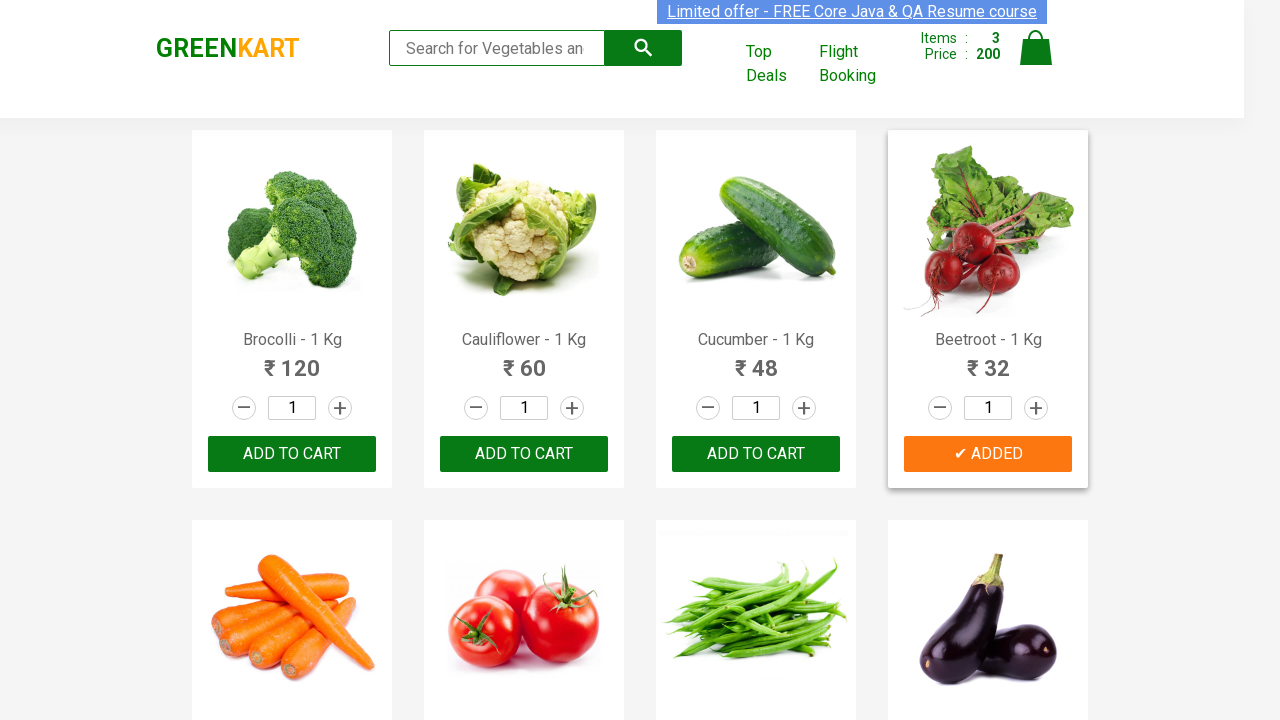